Navigates to BlazeDemo travel booking demo site, clicks the submit button to search for flights, then verifies the results table is displayed with rows and columns of flight data.

Starting URL: https://blazedemo.com/

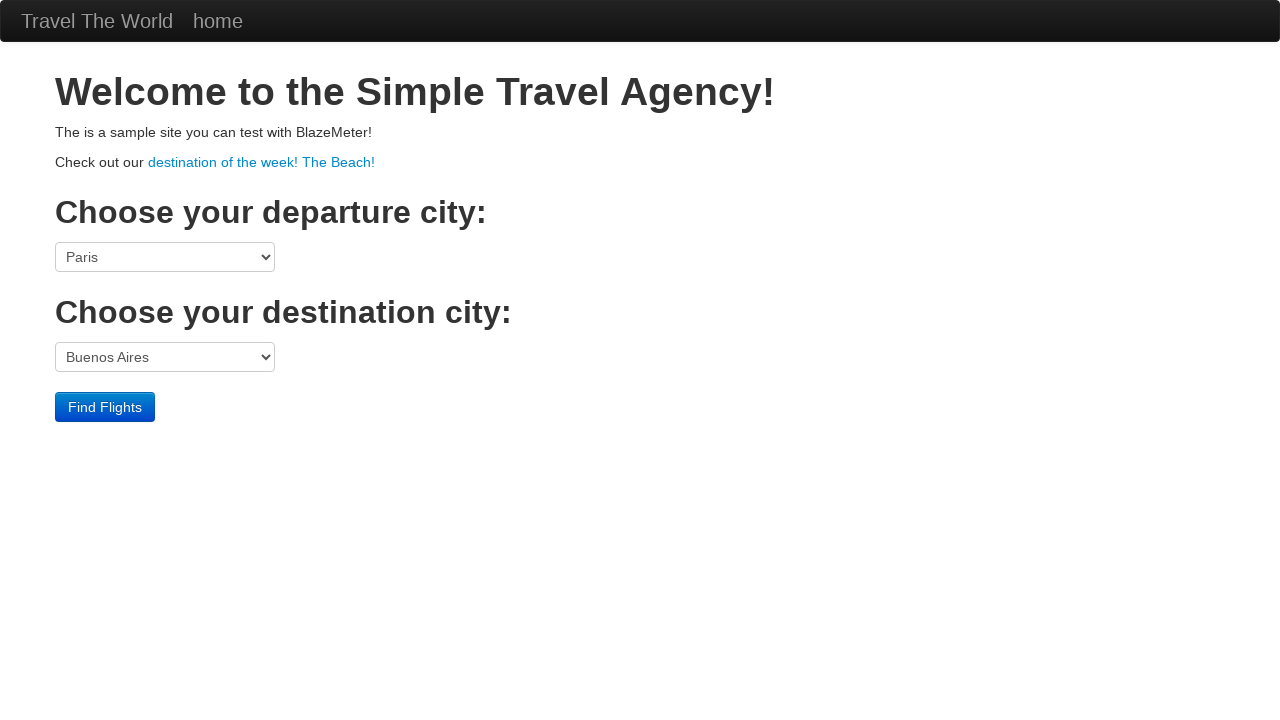

Navigated to BlazeDemo travel booking demo site
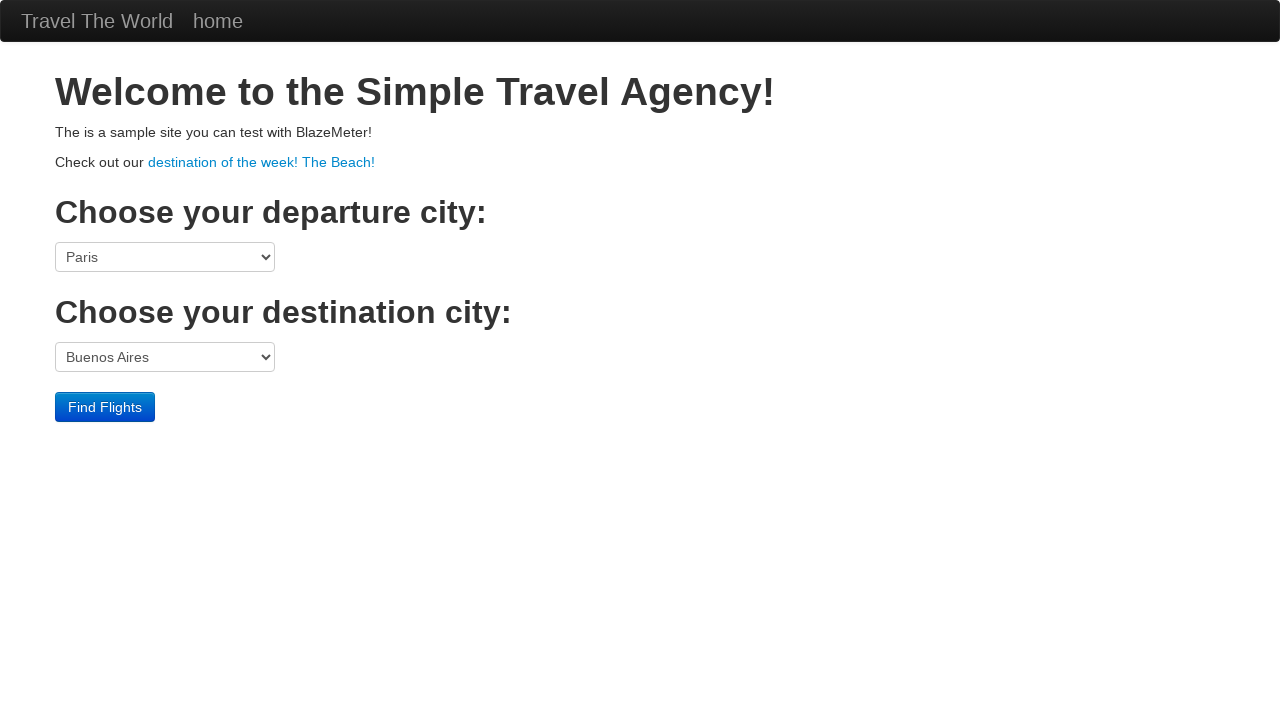

Clicked submit button to search for flights at (105, 407) on input[type='submit']
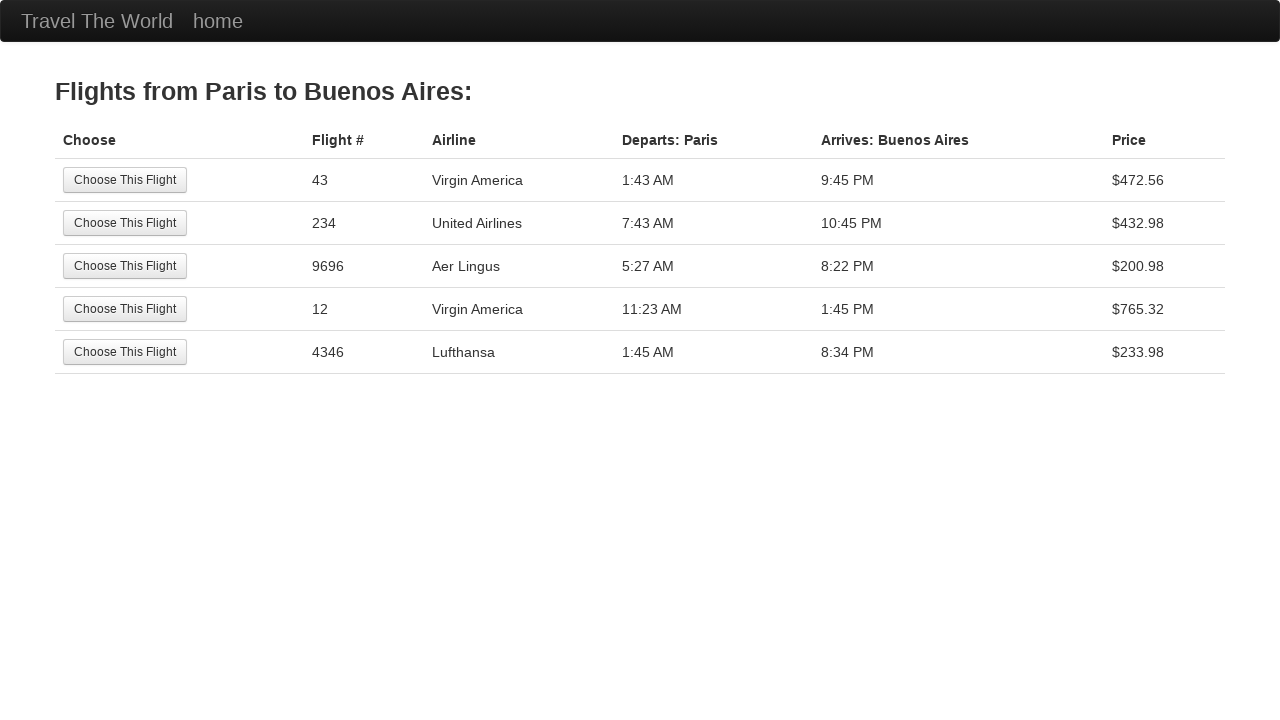

Results table loaded successfully
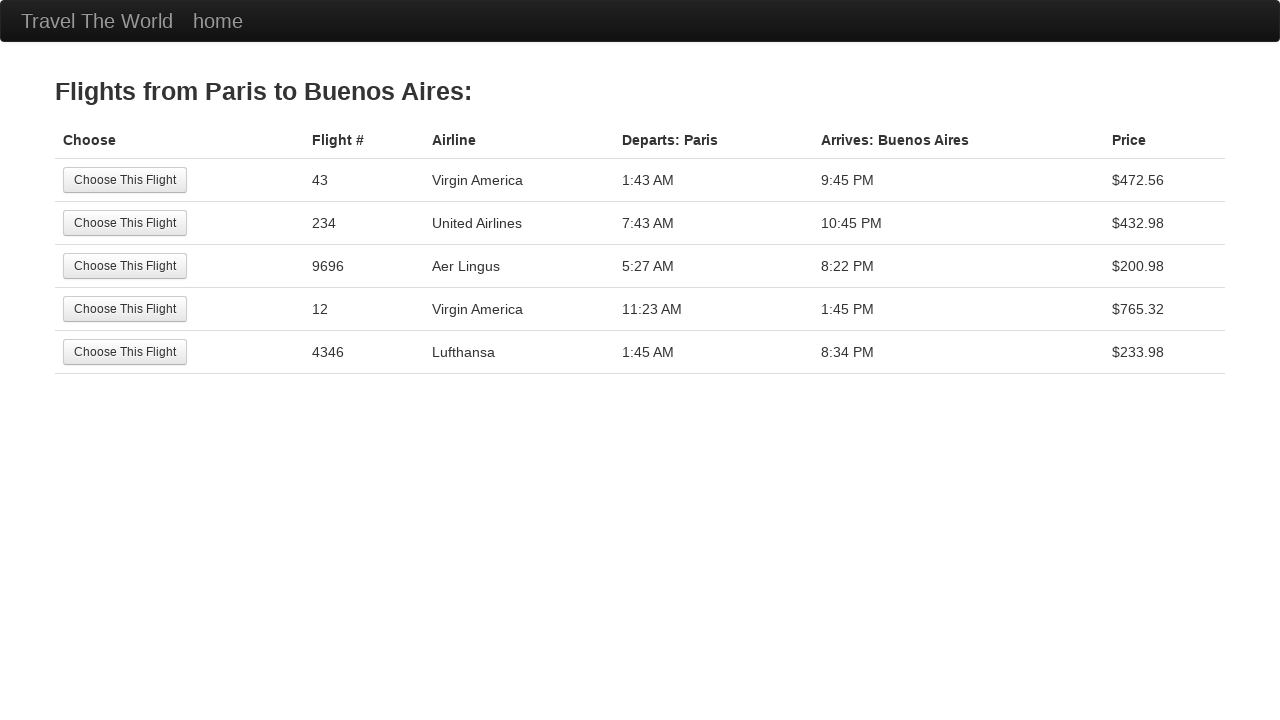

Verified table has 6 rows
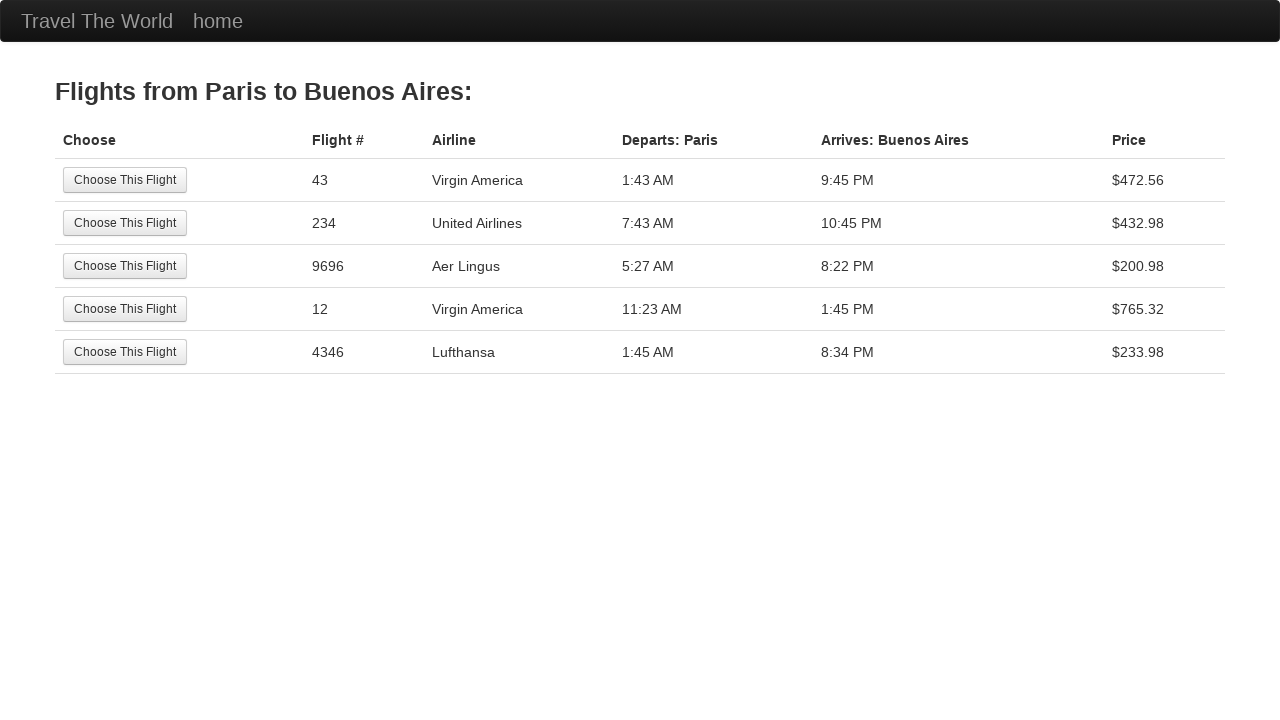

Verified table has 6 columns
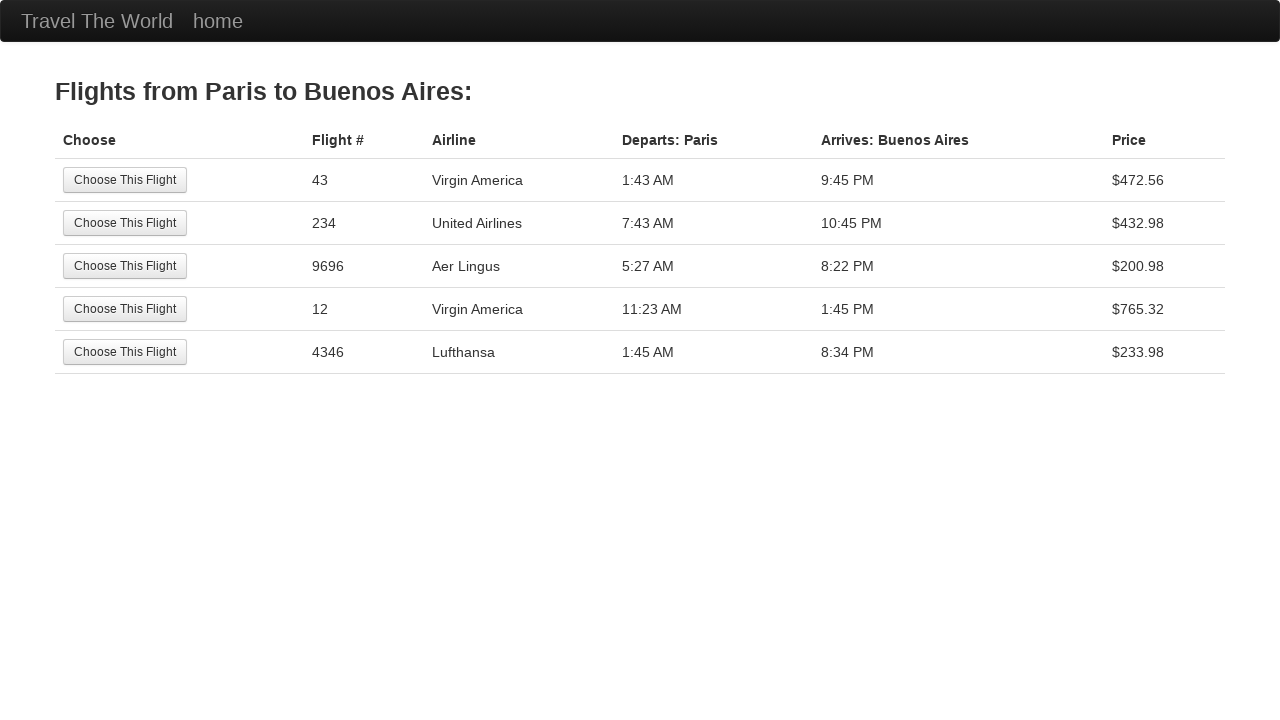

Verified table cell at row 1, column 3 is accessible
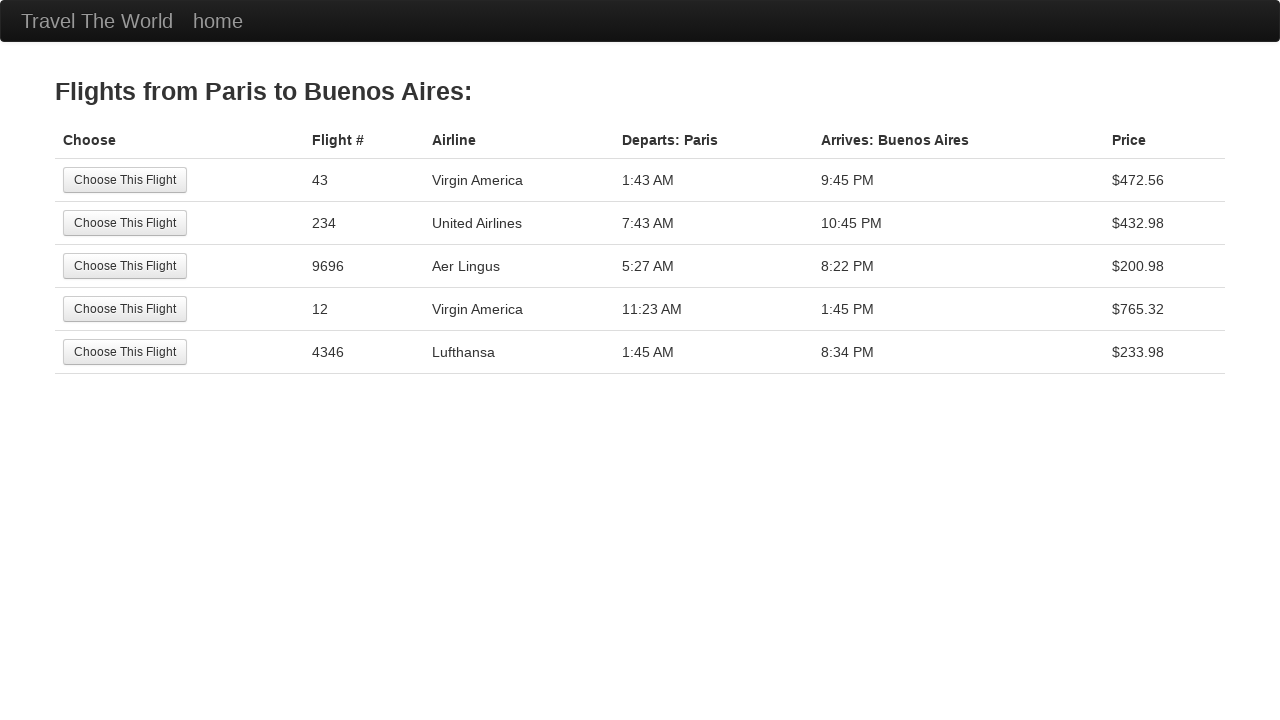

Verified table cell at row 5, column 2 is accessible
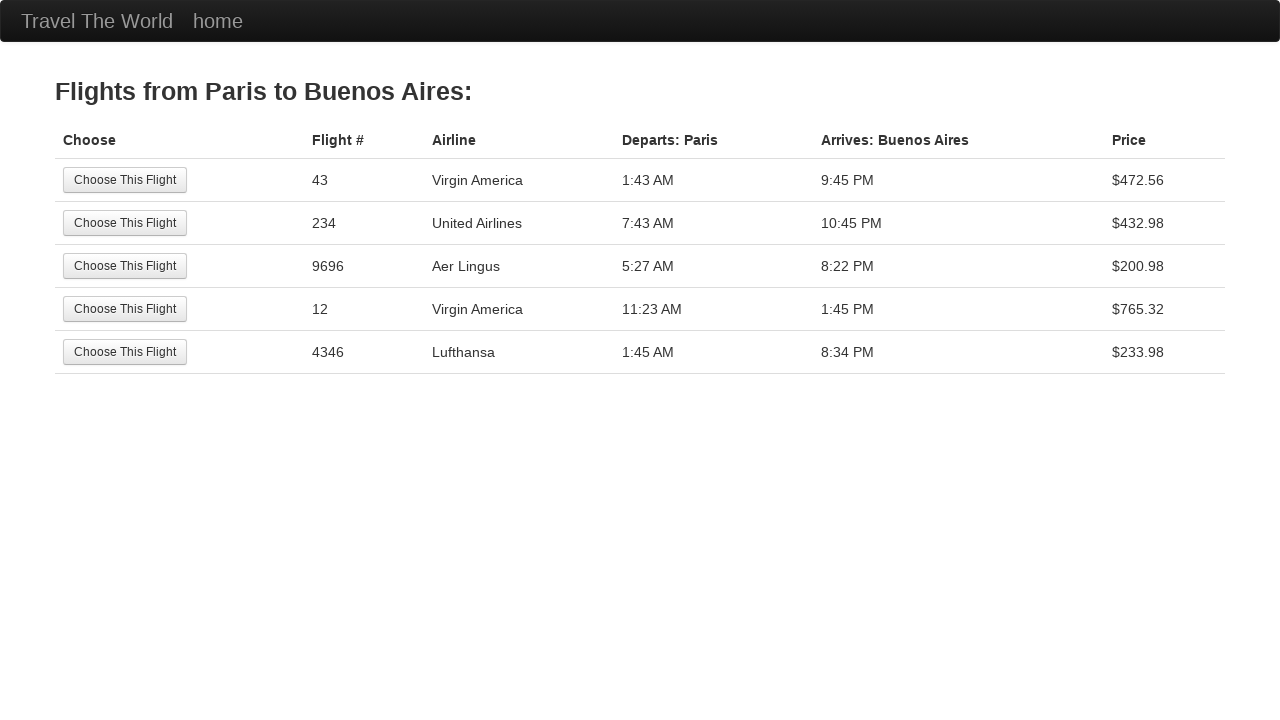

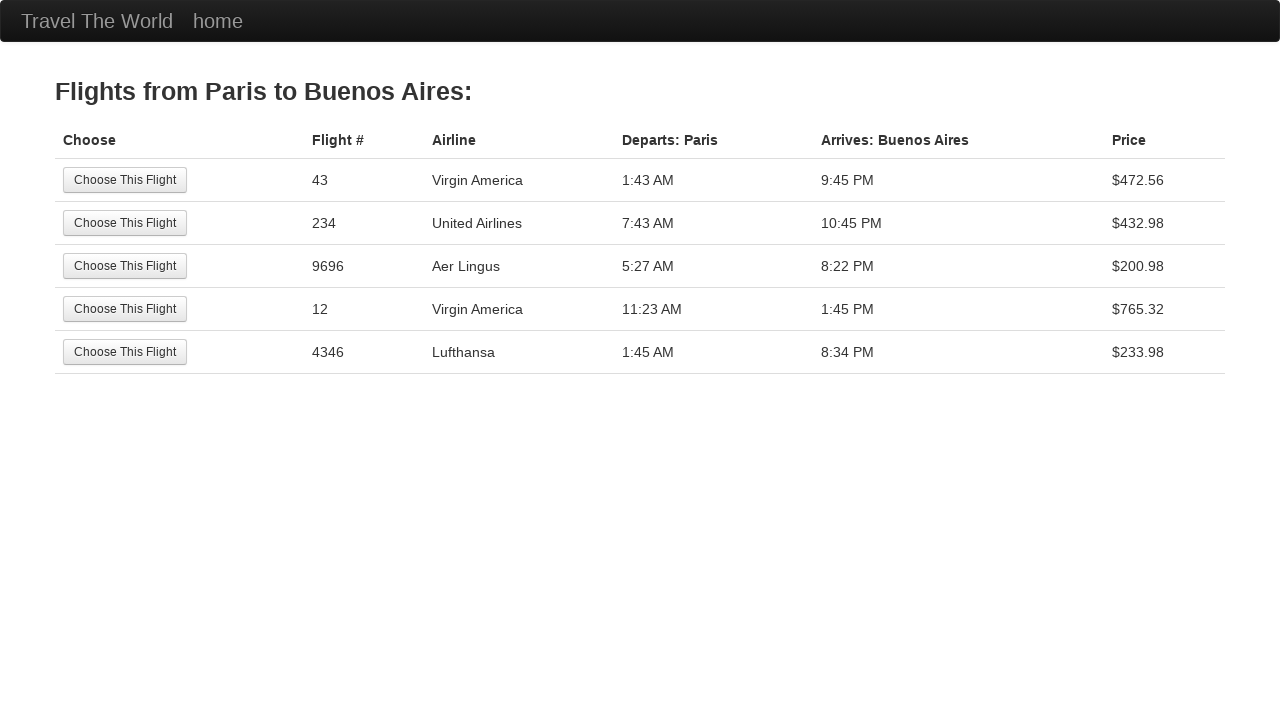